Tests JavaScript prompt by clicking a button to trigger a prompt, entering text, and accepting it

Starting URL: http://the-internet.herokuapp.com/javascript_alerts

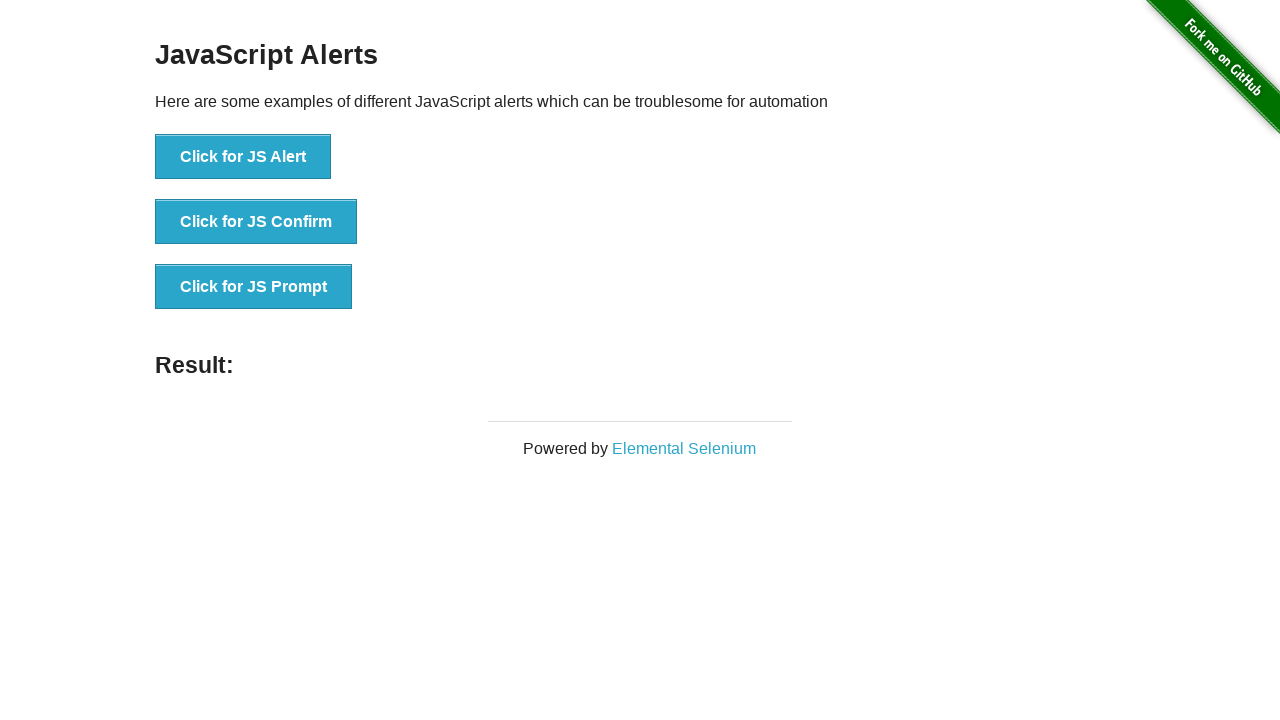

Set up dialog handler to accept prompt with text 'This is so cool'
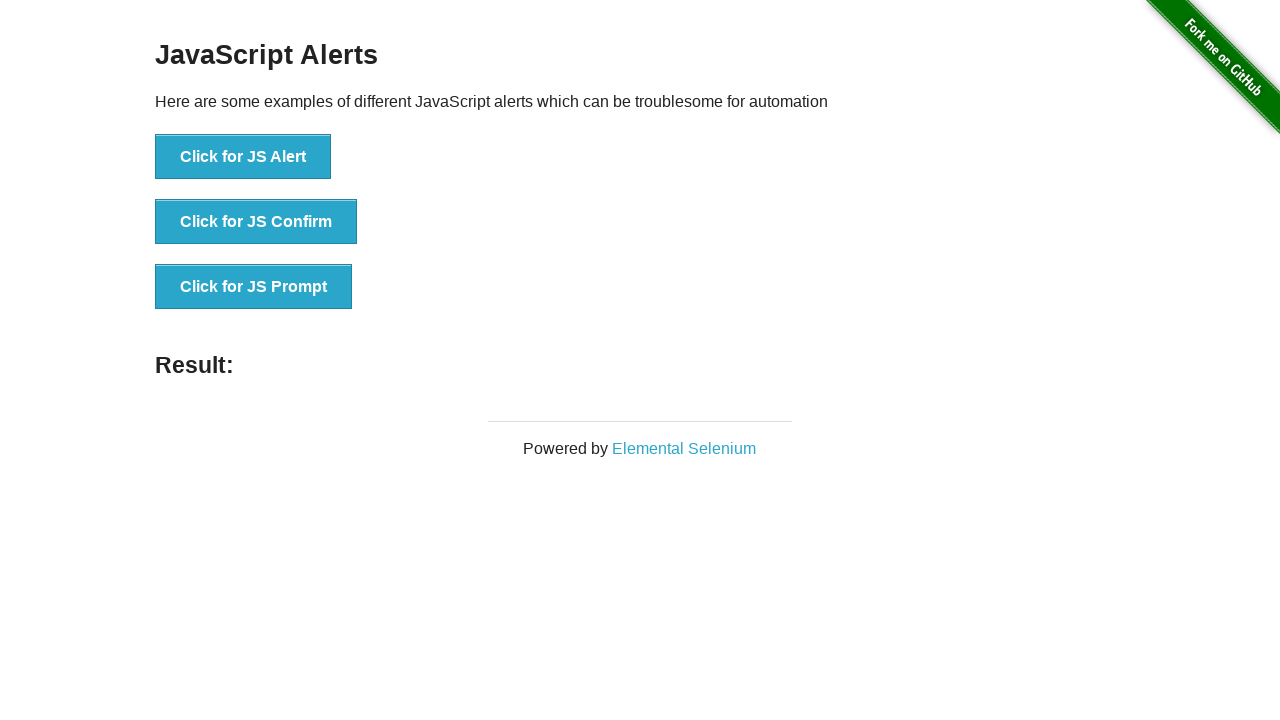

Clicked button to trigger JavaScript prompt at (254, 287) on #content > div > ul > li:nth-child(3) > button
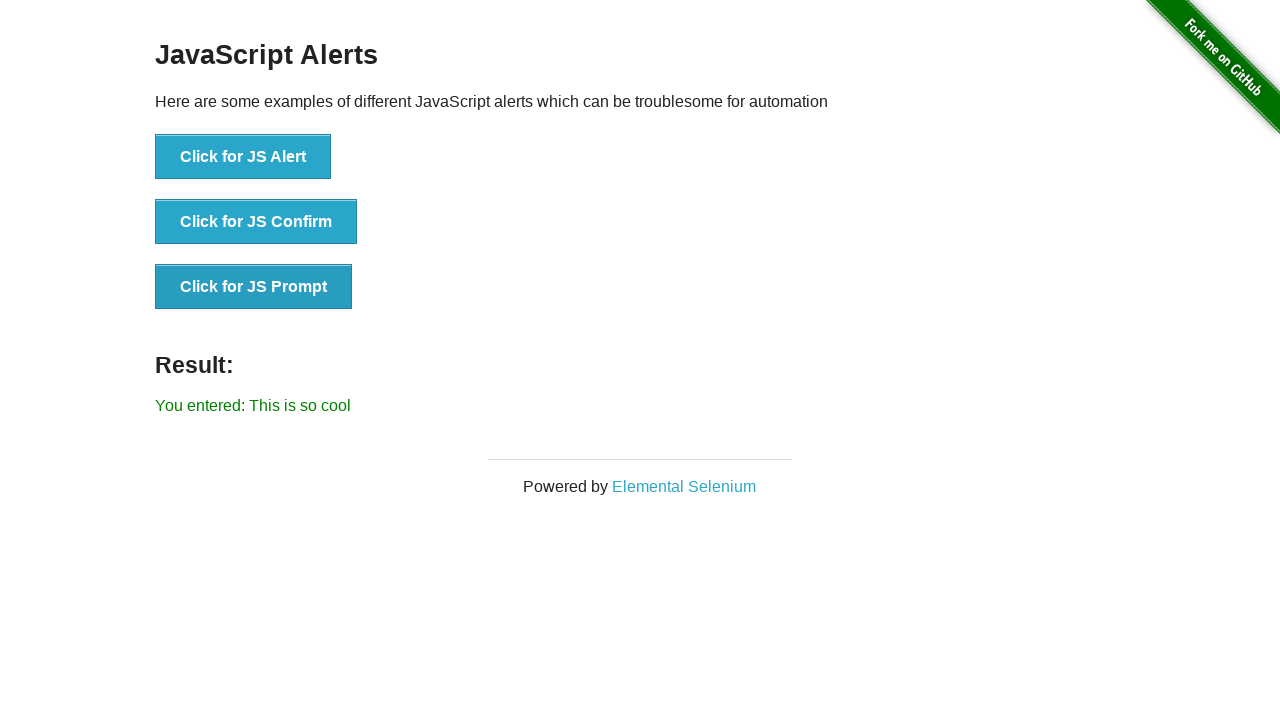

Result text appeared after accepting prompt
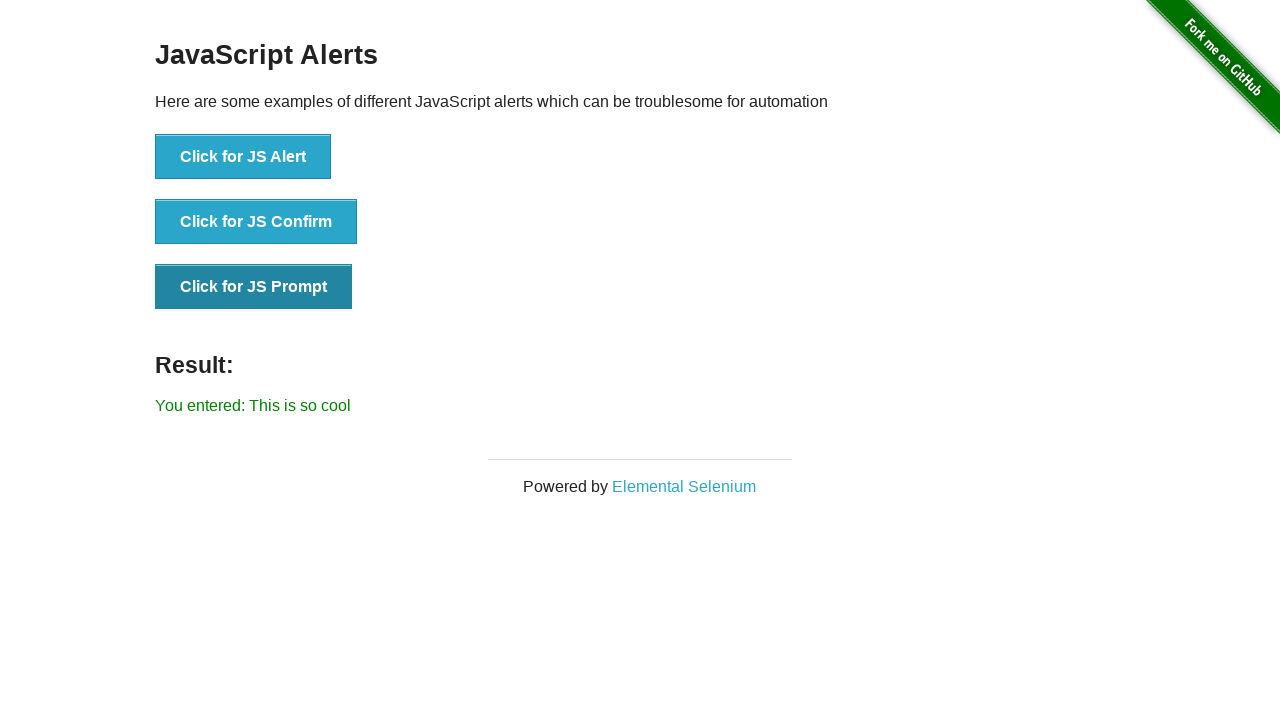

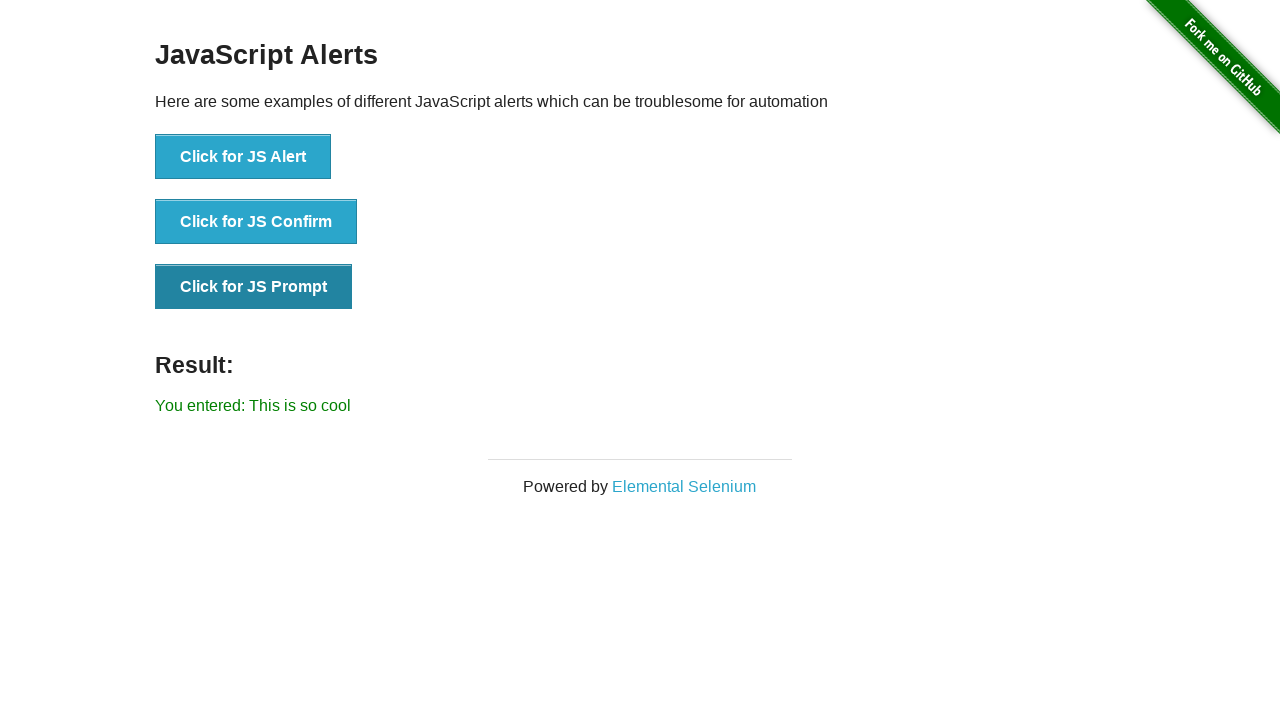